Tests checkbox functionality by navigating to the Checkboxes page, selecting all unselected checkboxes, and then navigating back to the home page

Starting URL: https://the-internet.herokuapp.com/

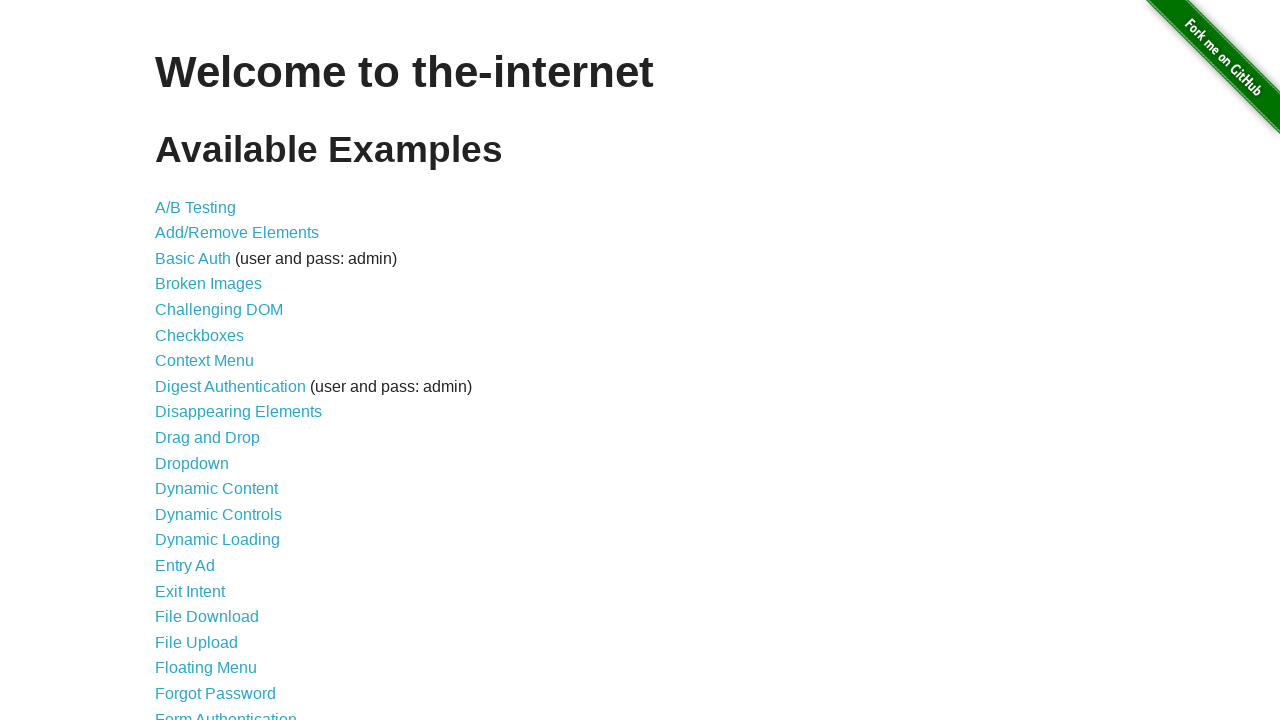

Clicked on the Checkboxes link at (200, 335) on text=Checkboxes
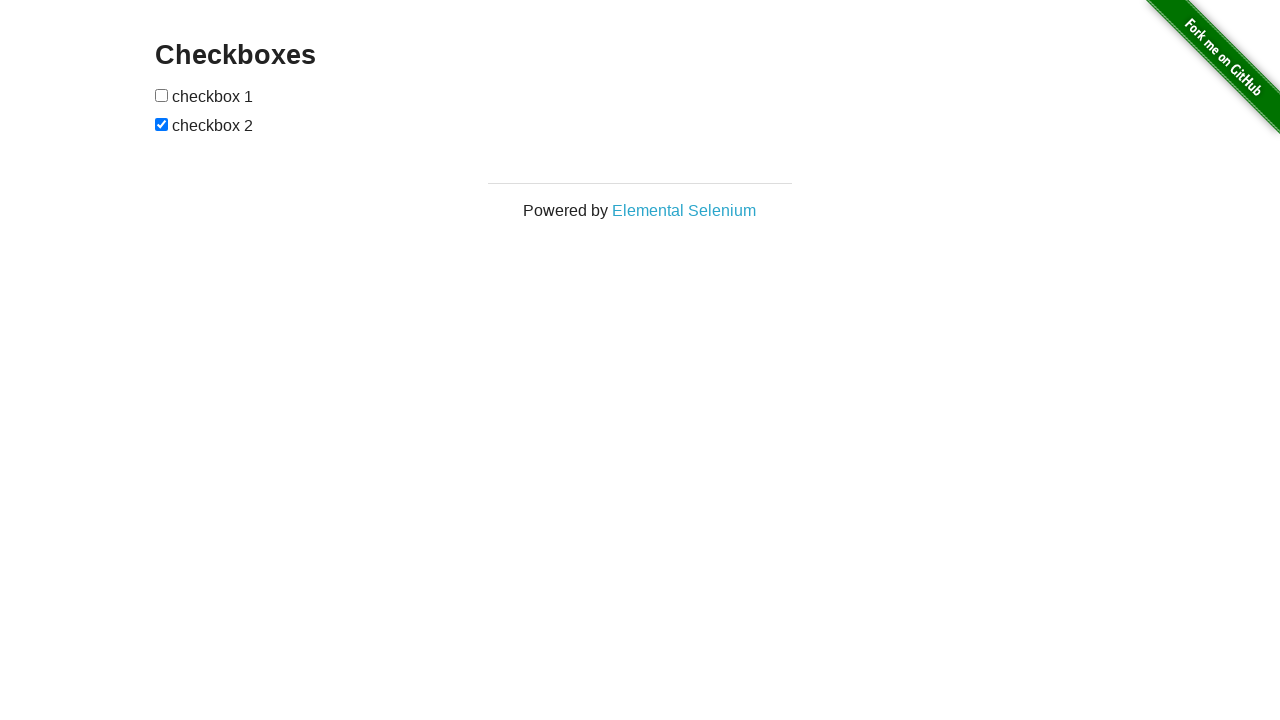

Checkboxes loaded and visible
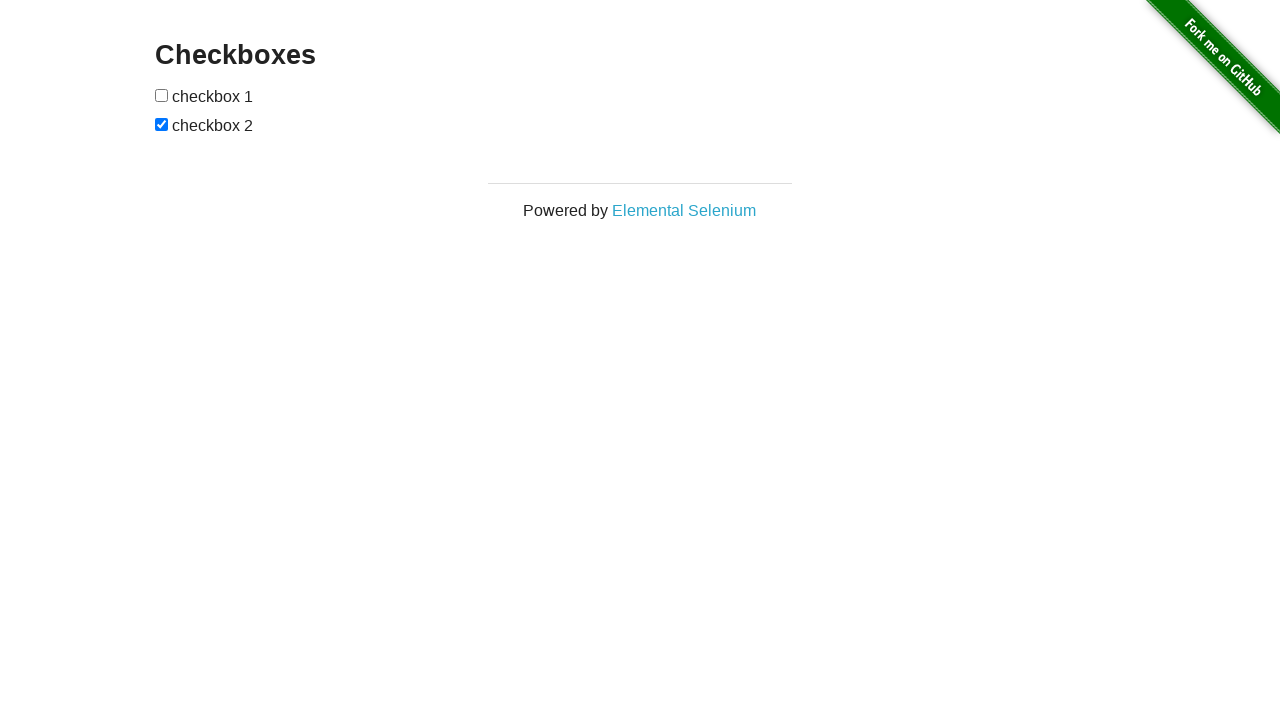

Found 2 checkboxes on the page
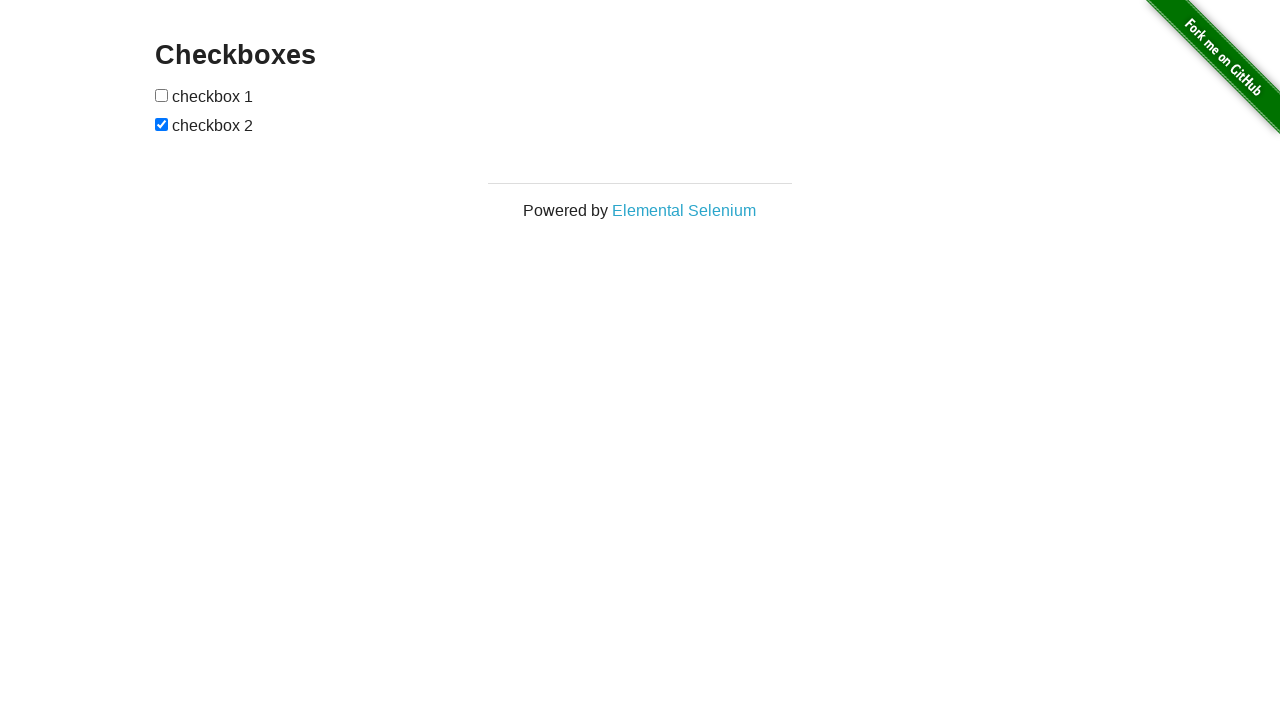

Clicked unselected checkbox 1 at (162, 95) on input[type='checkbox'] >> nth=0
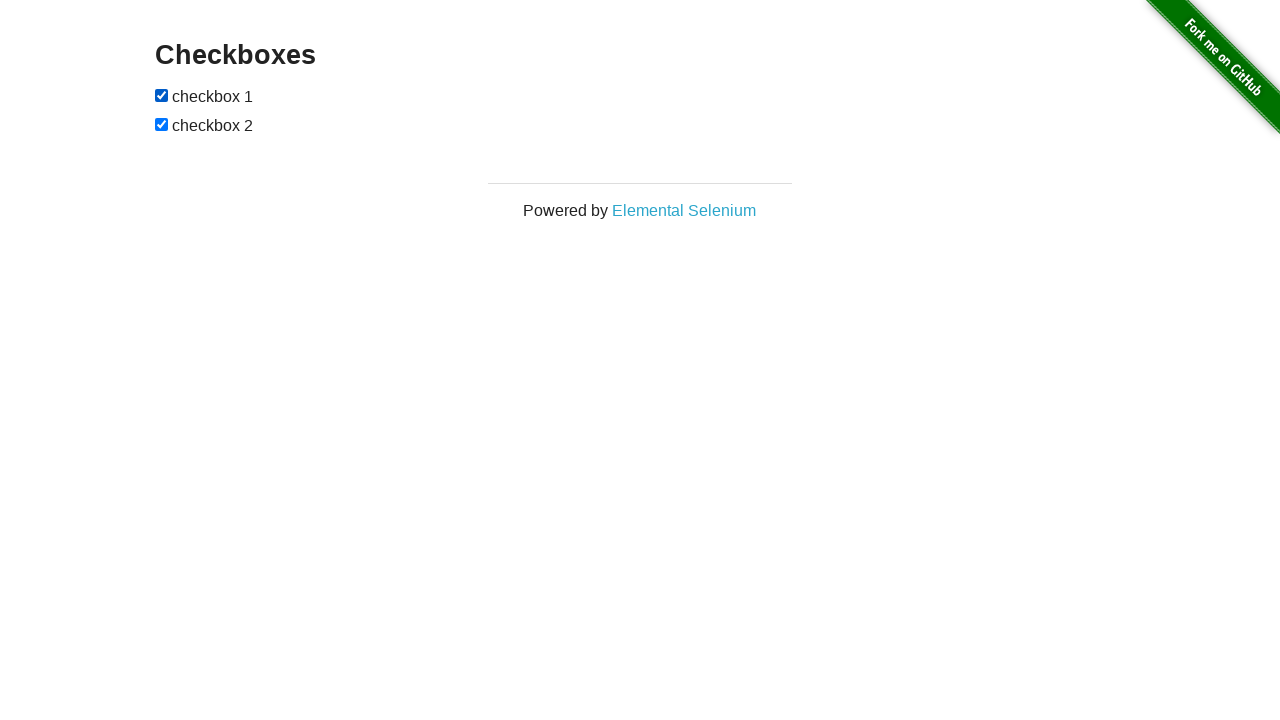

Navigated back to the home page
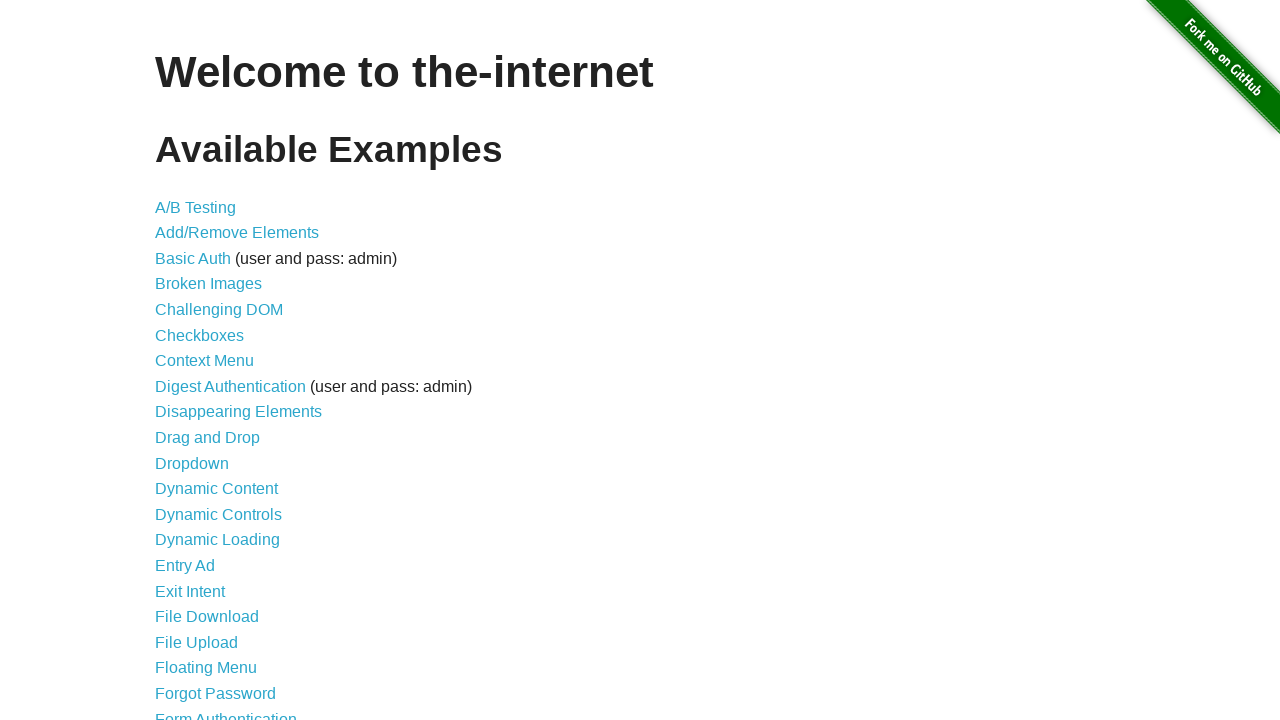

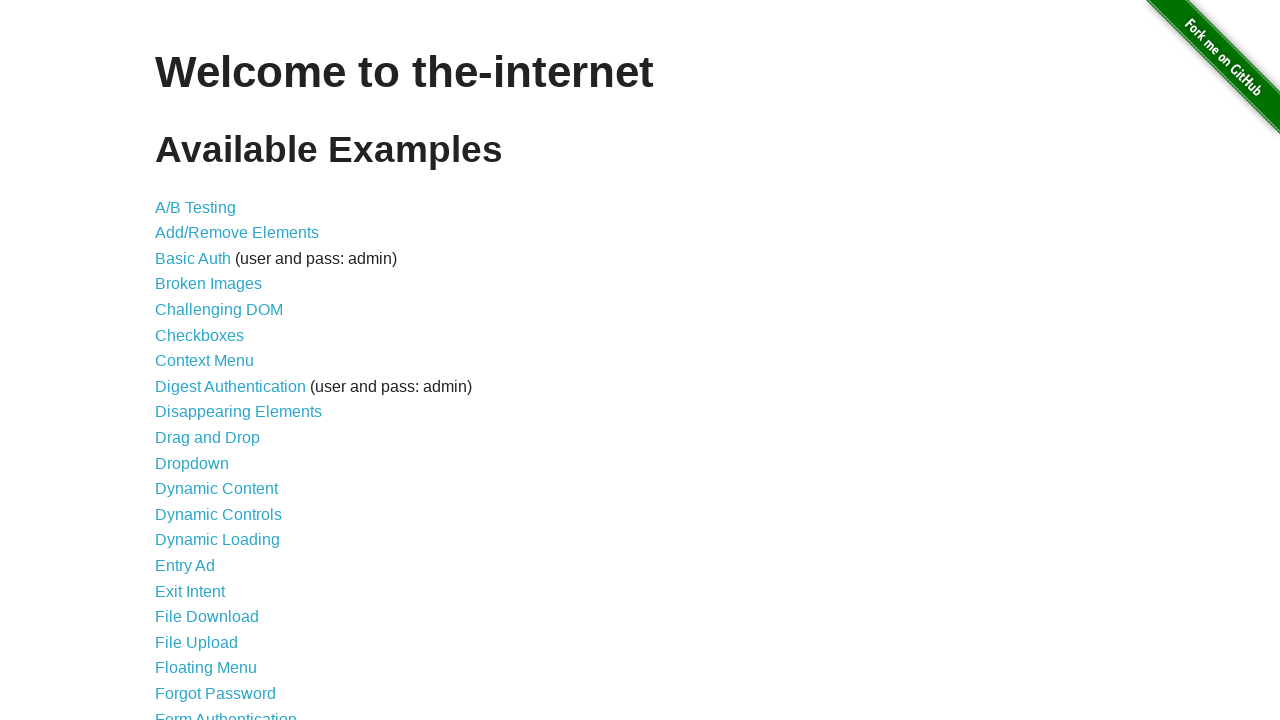